Tests a registration form by filling in personal details including name, address, phone, languages, gender, date of birth, and skills

Starting URL: https://demo.automationtesting.in/

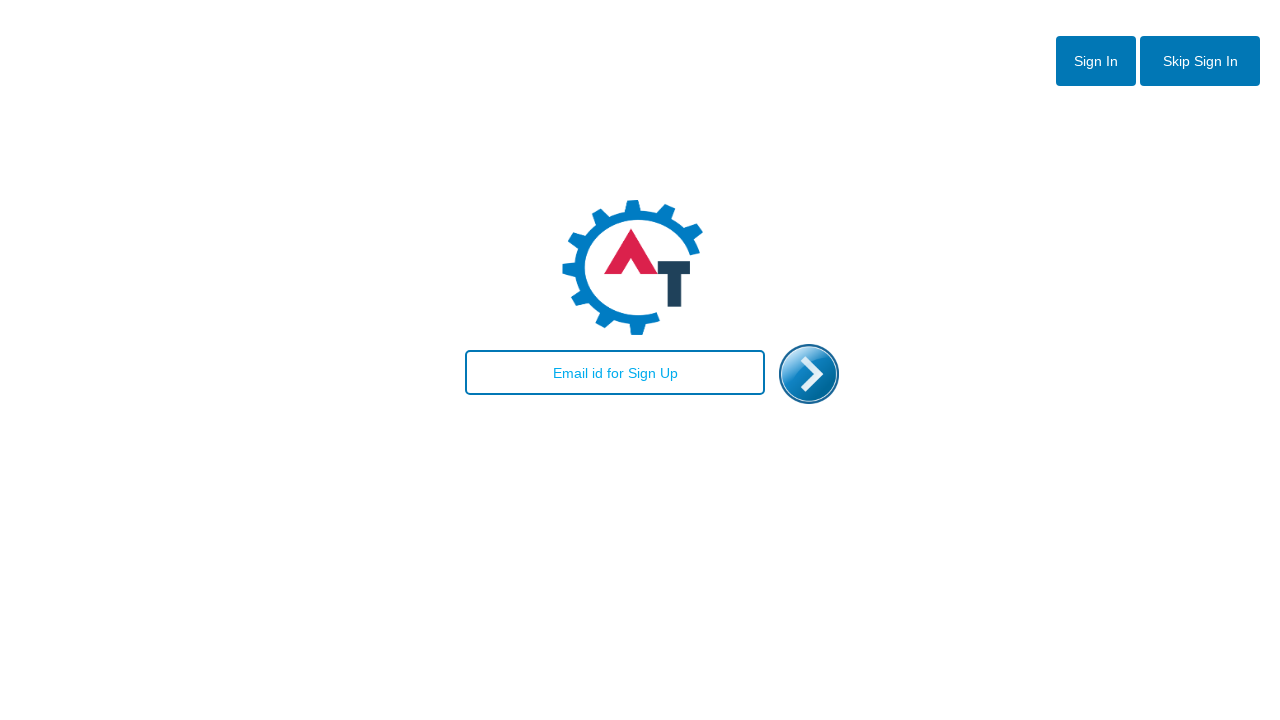

Filled email field with 'test@email.com' on #email
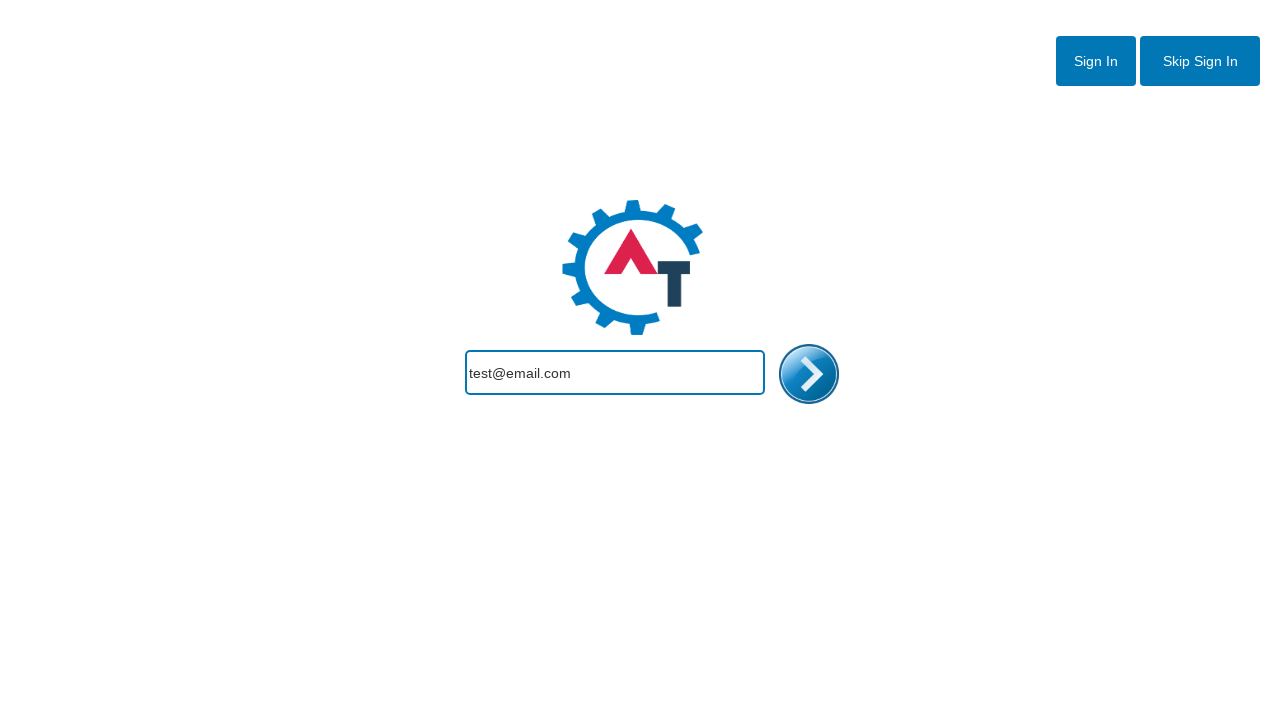

Filled email field with 'demo@example.com' on #email
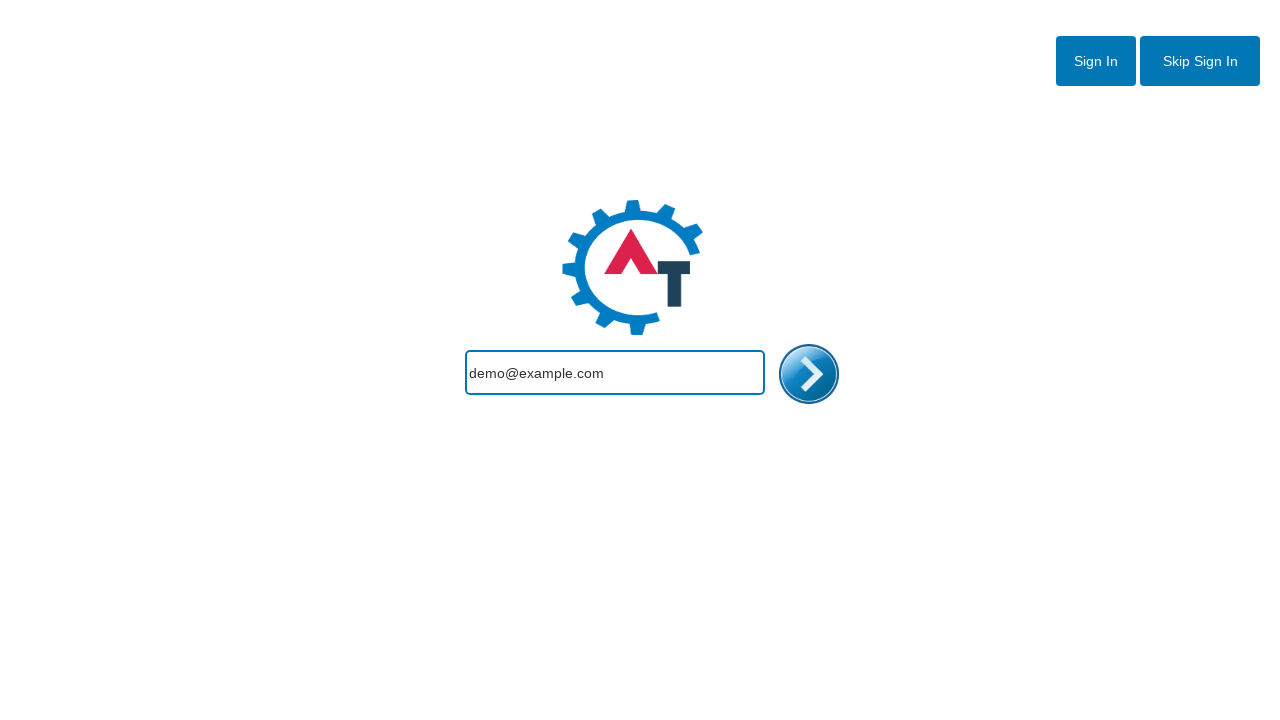

Clicked enter button to proceed to registration form at (809, 374) on #enterimg
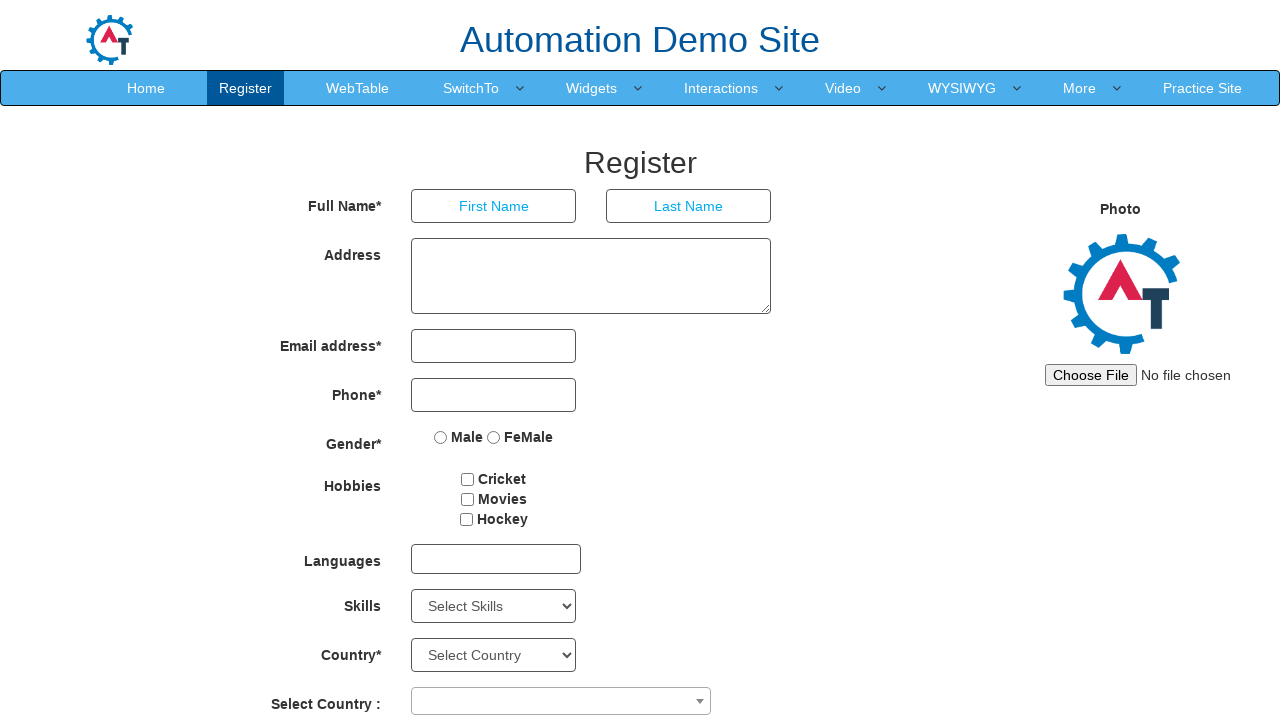

Filled first name field with 'Maria' on xpath=//*[@id='basicBootstrapForm']/div[1]/div[1]/input
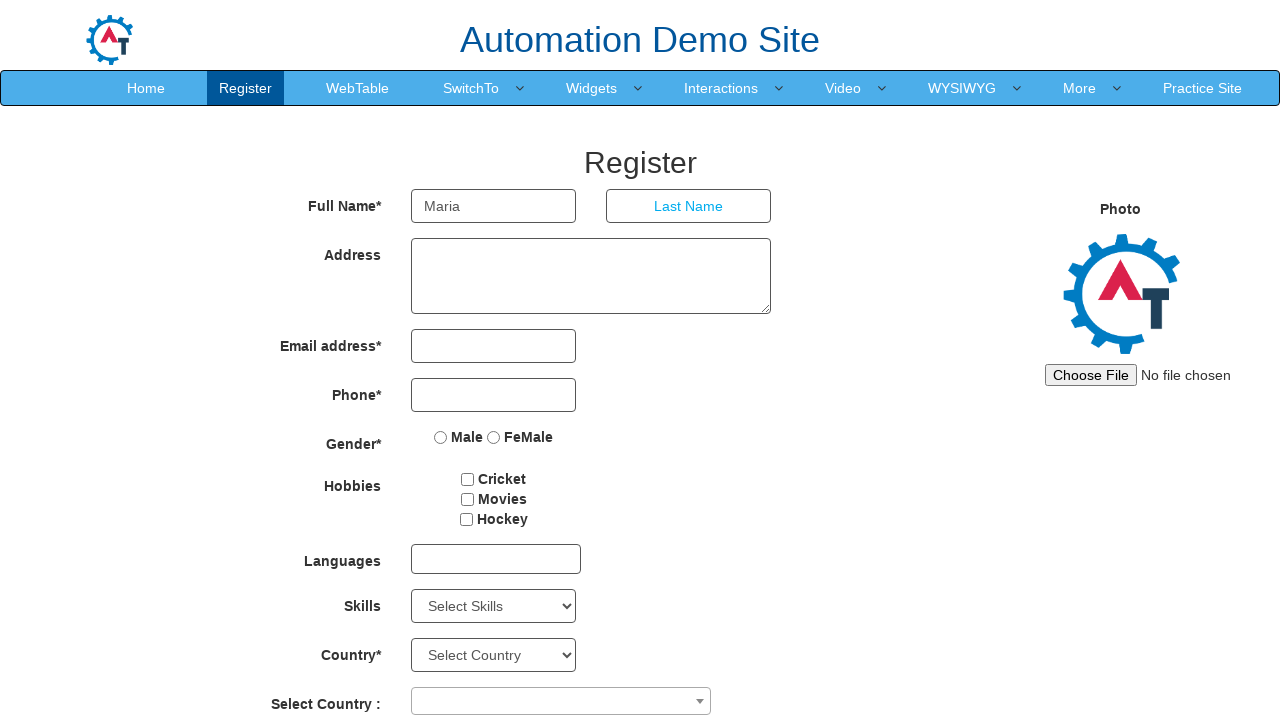

Filled last name field with 'Silva' on xpath=//*[@id='basicBootstrapForm']/div[1]/div[2]/input
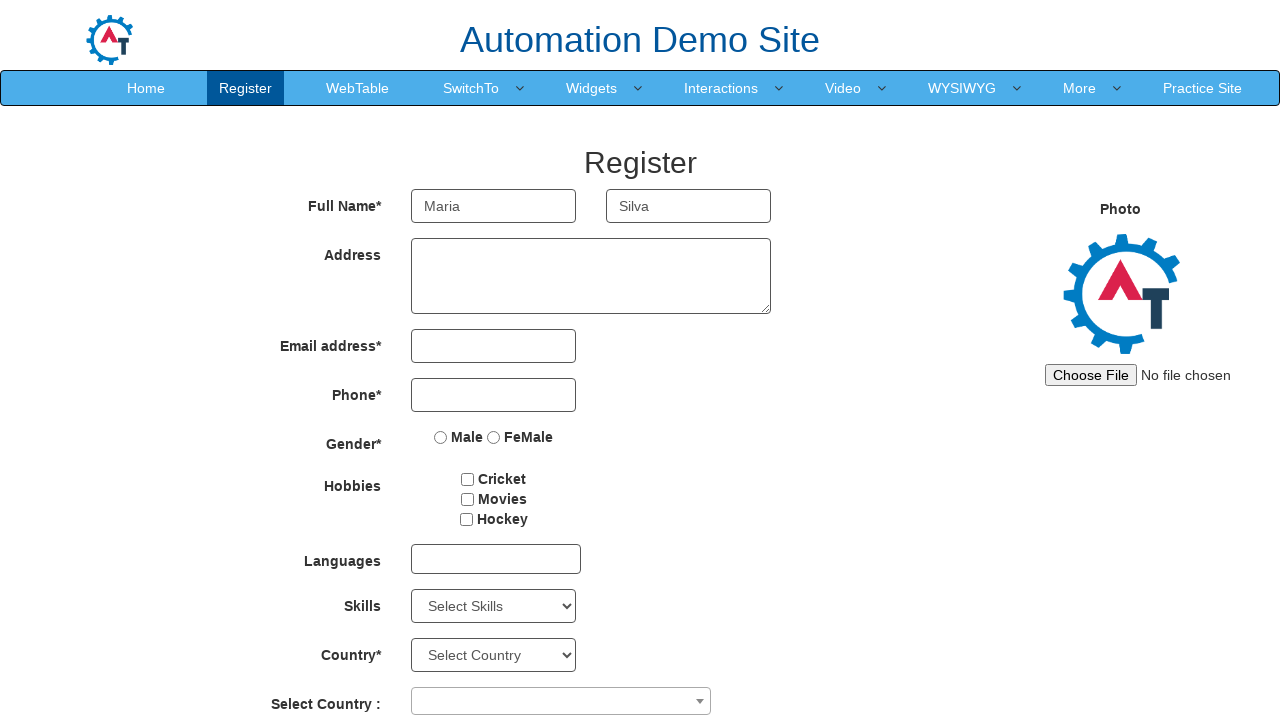

Filled address field with '123 Main Street' on xpath=//*[@id='basicBootstrapForm']/div[2]/div/textarea
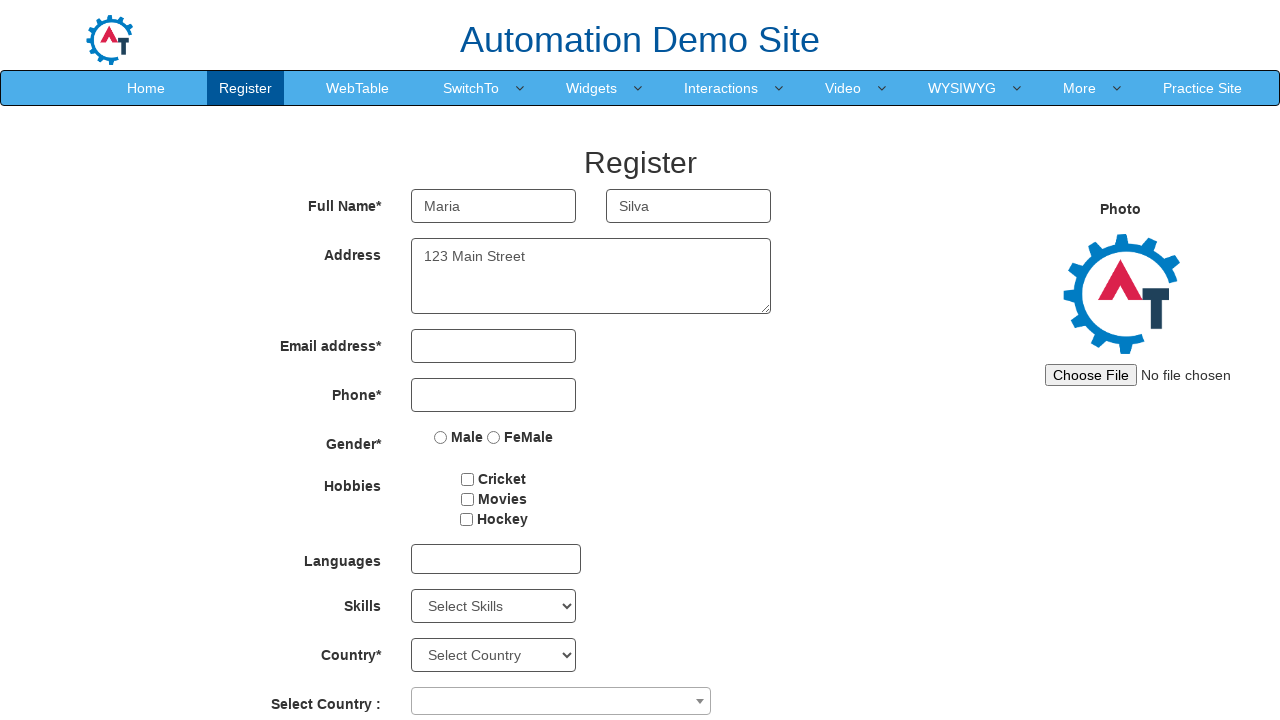

Filled phone number field with '5551234567' on xpath=//*[@id='basicBootstrapForm']/div[4]/div/input
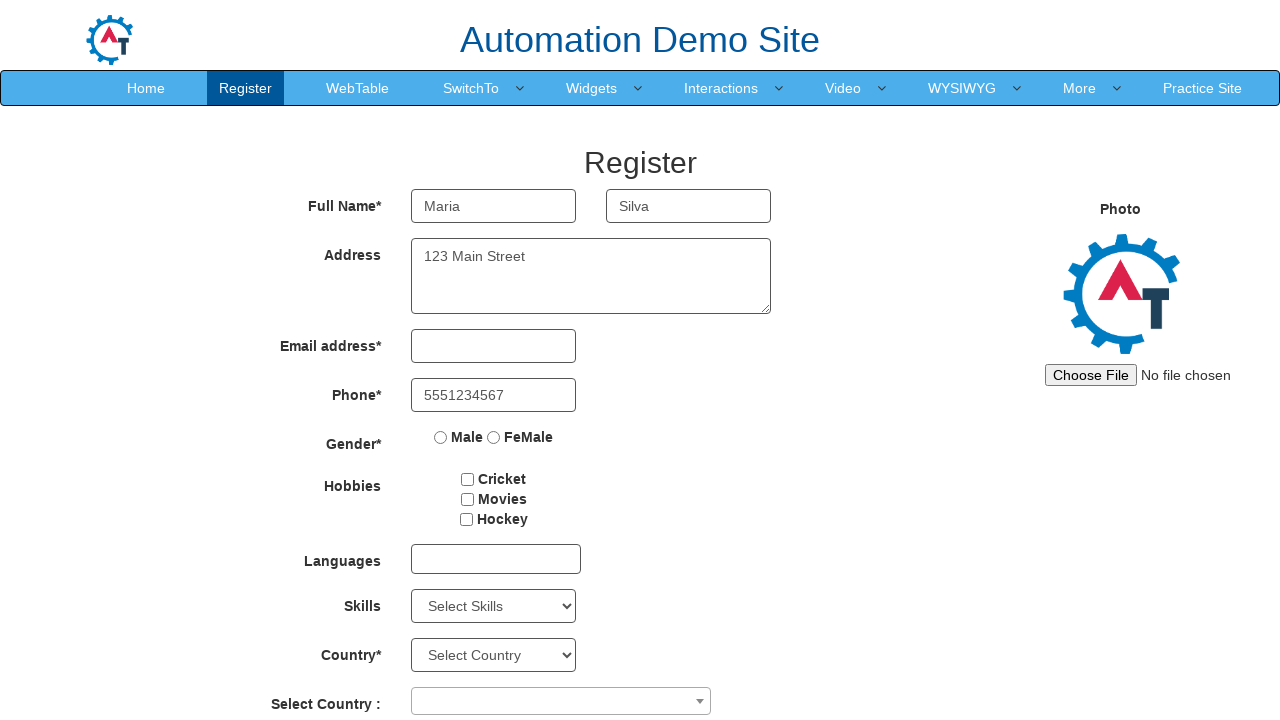

Clicked language dropdown to open language selection menu at (496, 559) on #msdd
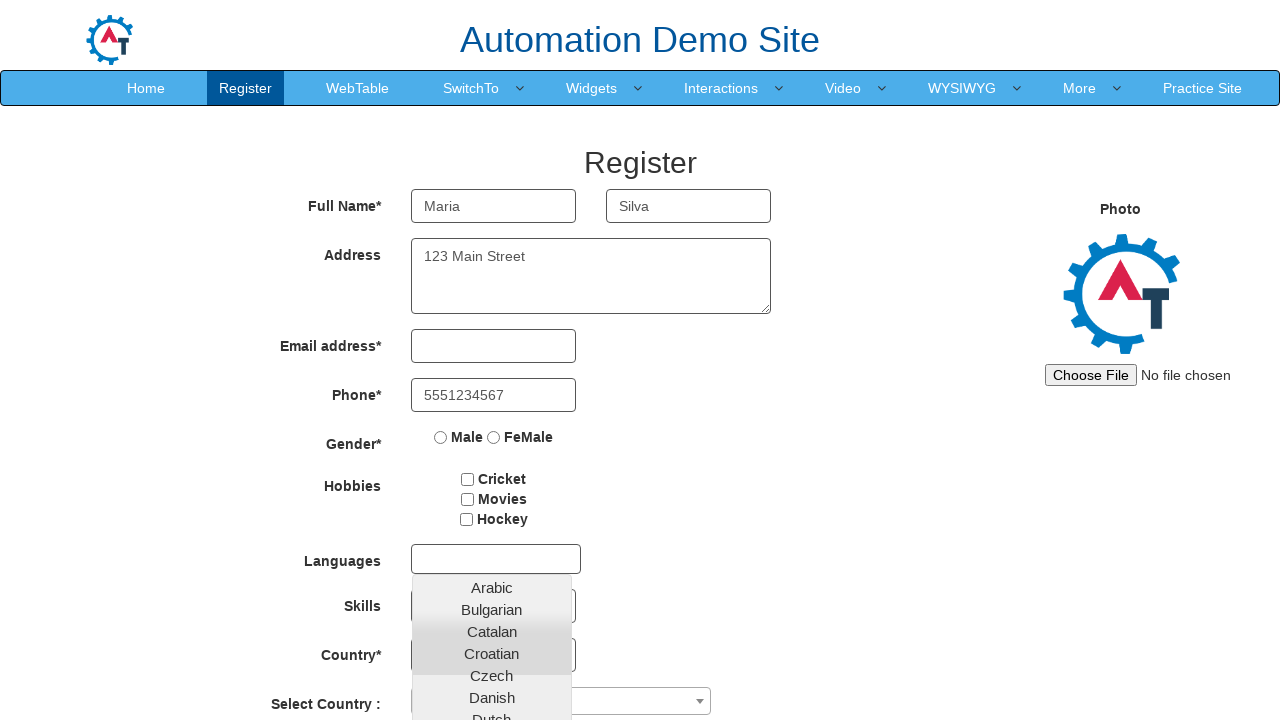

Selected a language from dropdown (option 29) at (492, 688) on xpath=//*[@id='basicBootstrapForm']/div[7]/div/multi-select/div[2]/ul/li[29]/a
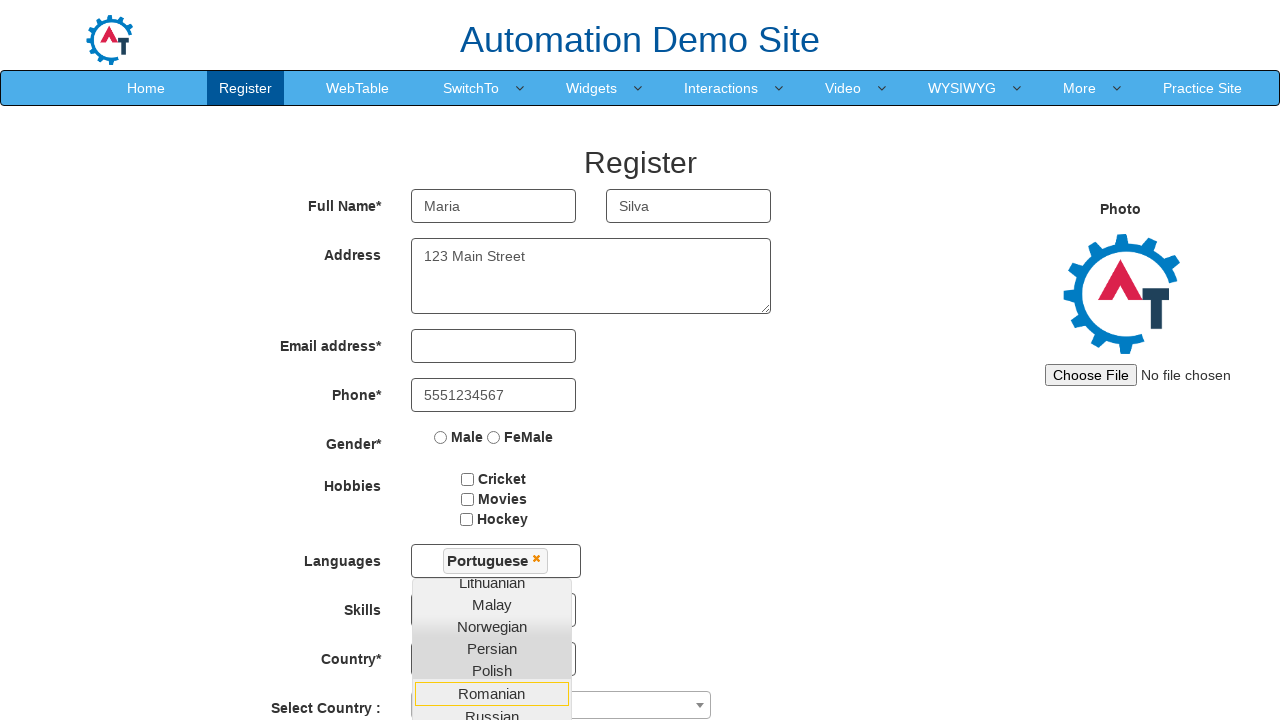

Selected another language from dropdown (option 8) at (492, 693) on xpath=//*[@id='basicBootstrapForm']/div[7]/div/multi-select/div[2]/ul/li[8]
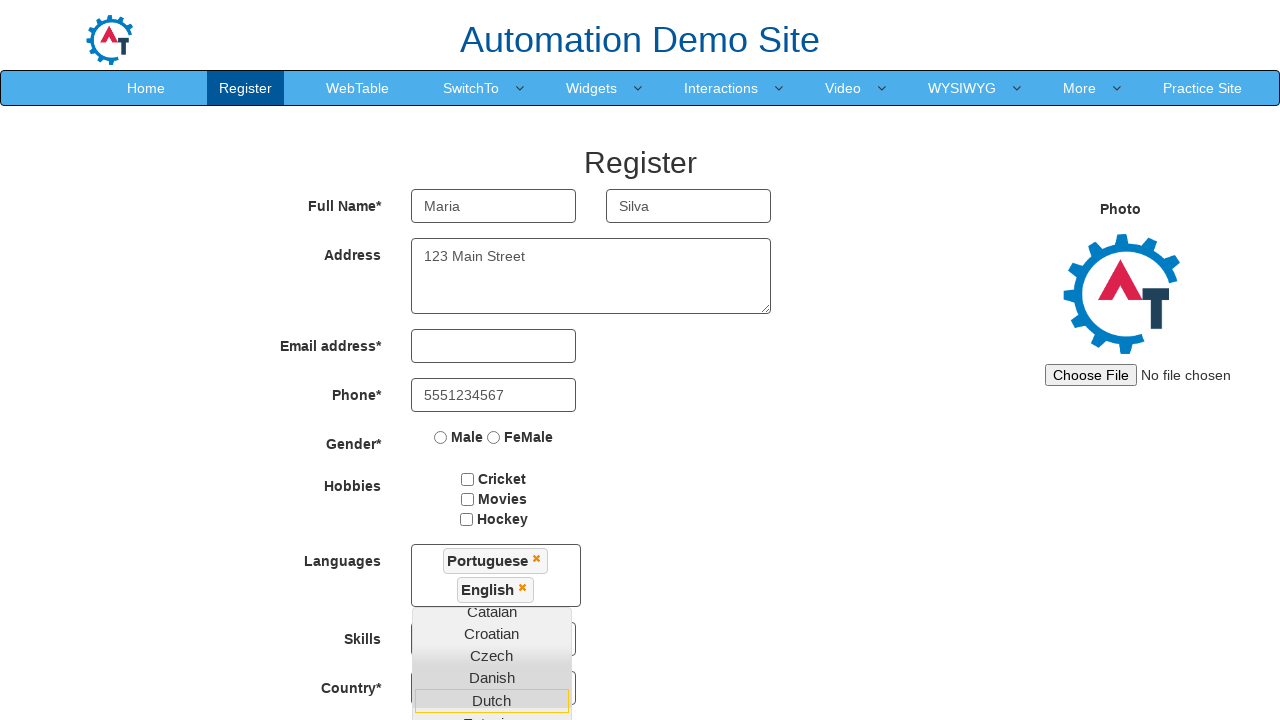

Clicked gender selection field at (494, 437) on xpath=//*[@id='basicBootstrapForm']/div[5]/div
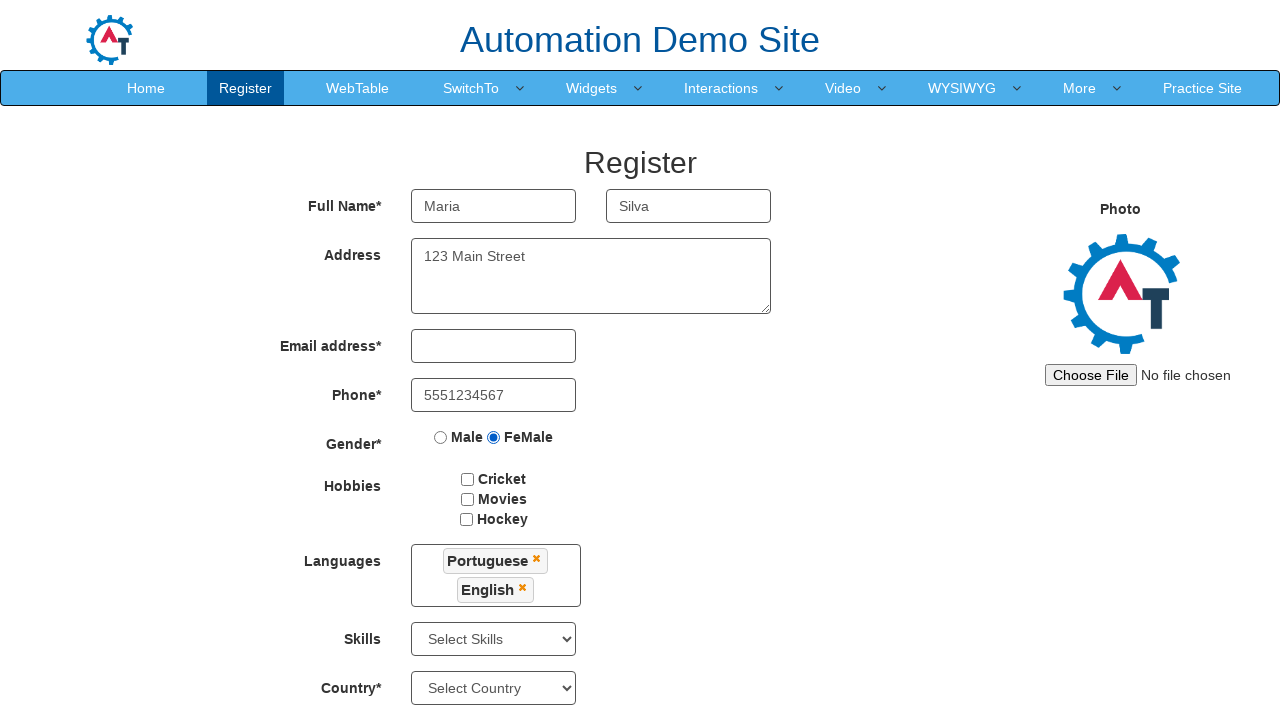

Selected gender option (Female) at (494, 437) on xpath=//*[@id='basicBootstrapForm']/div[5]/div/label[2]/input
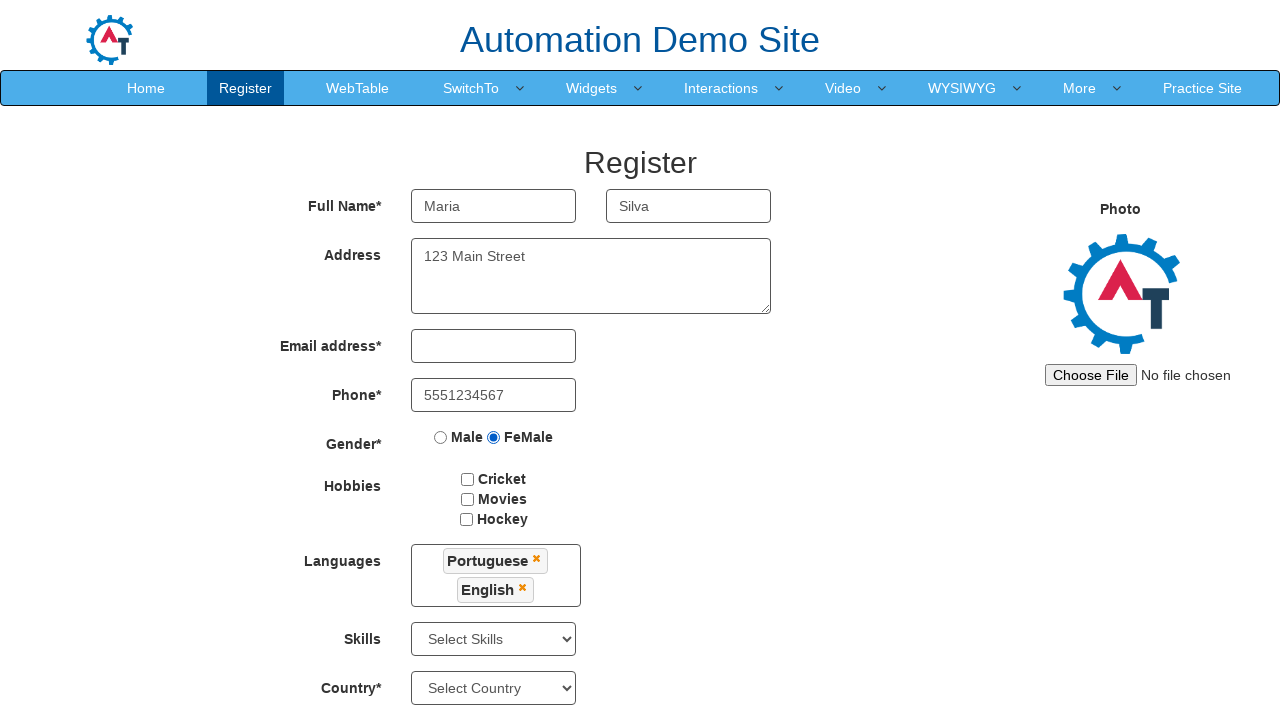

Selected birth year '1994' on #yearbox
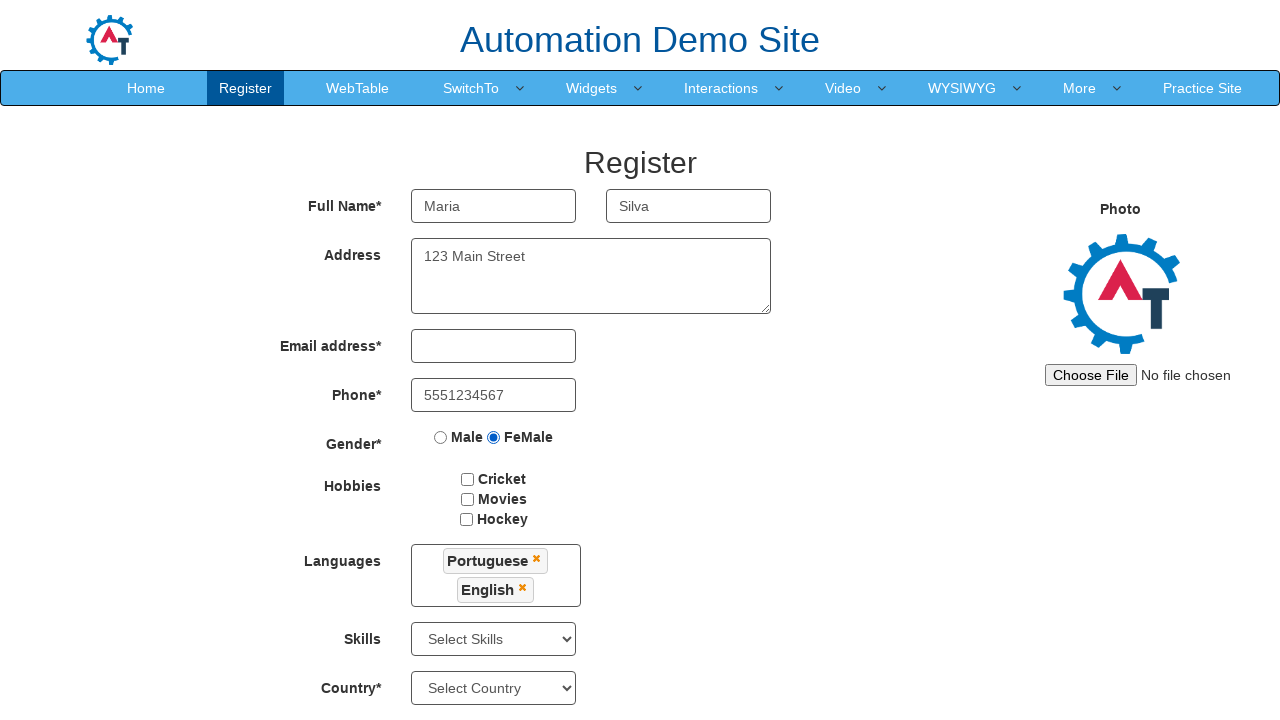

Selected birth month 'February' on xpath=//*[@id='basicBootstrapForm']/div[11]/div[2]/select
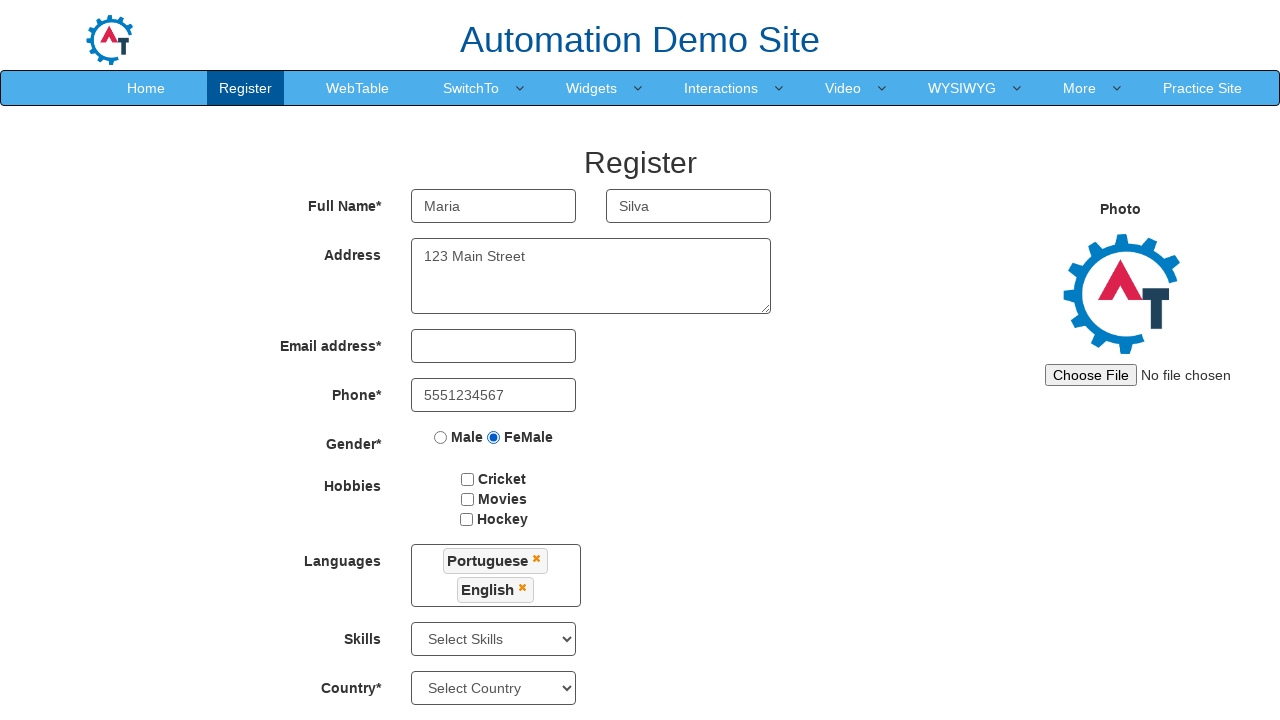

Selected birth day '23' on #daybox
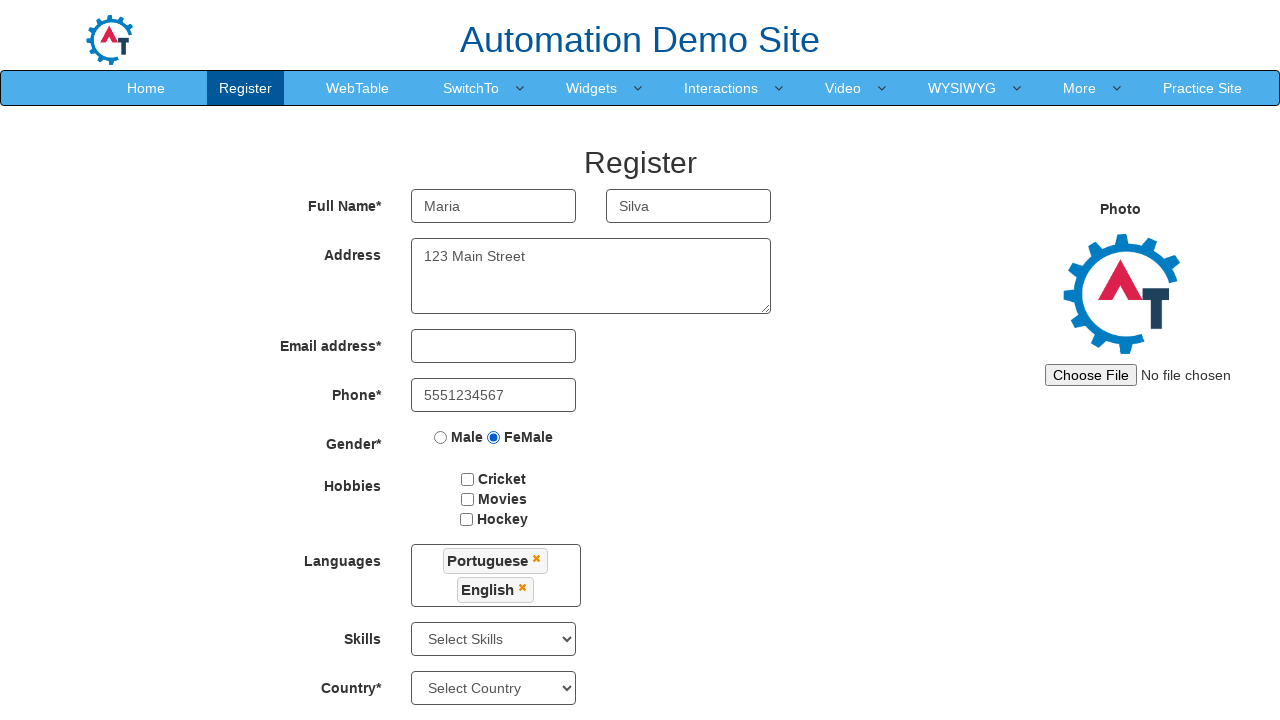

Selected skill 'Android' on #Skills
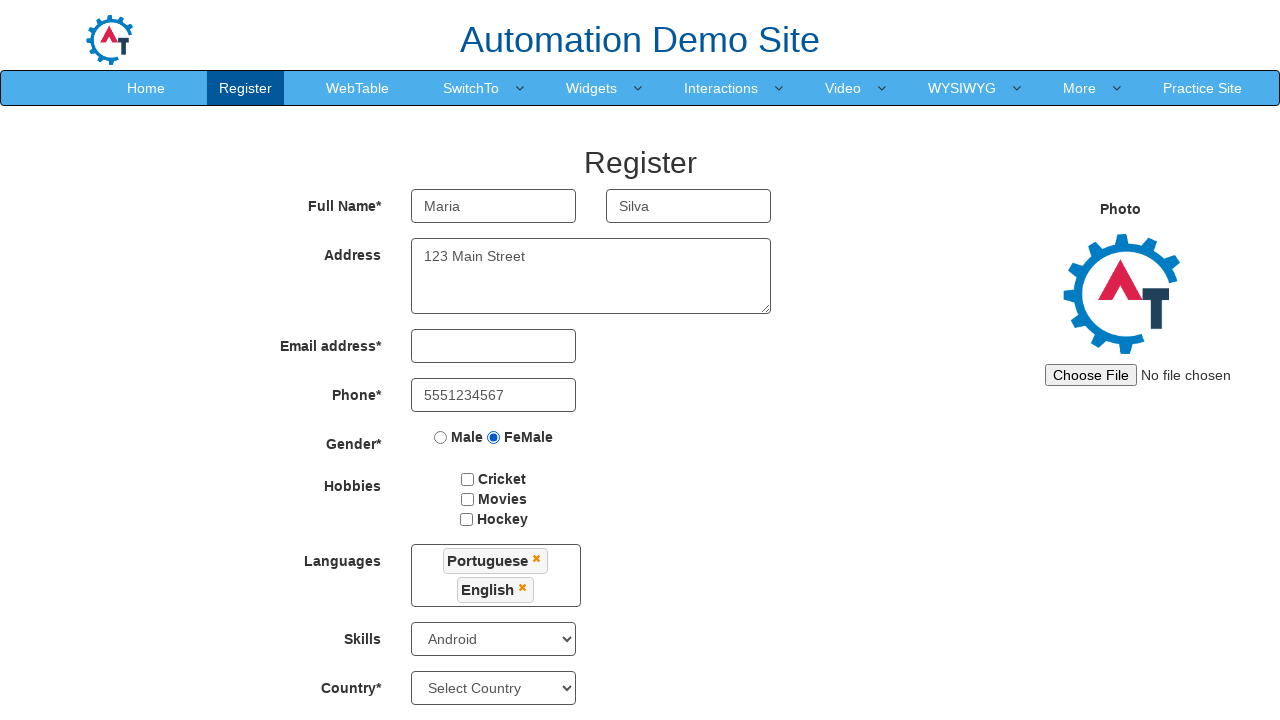

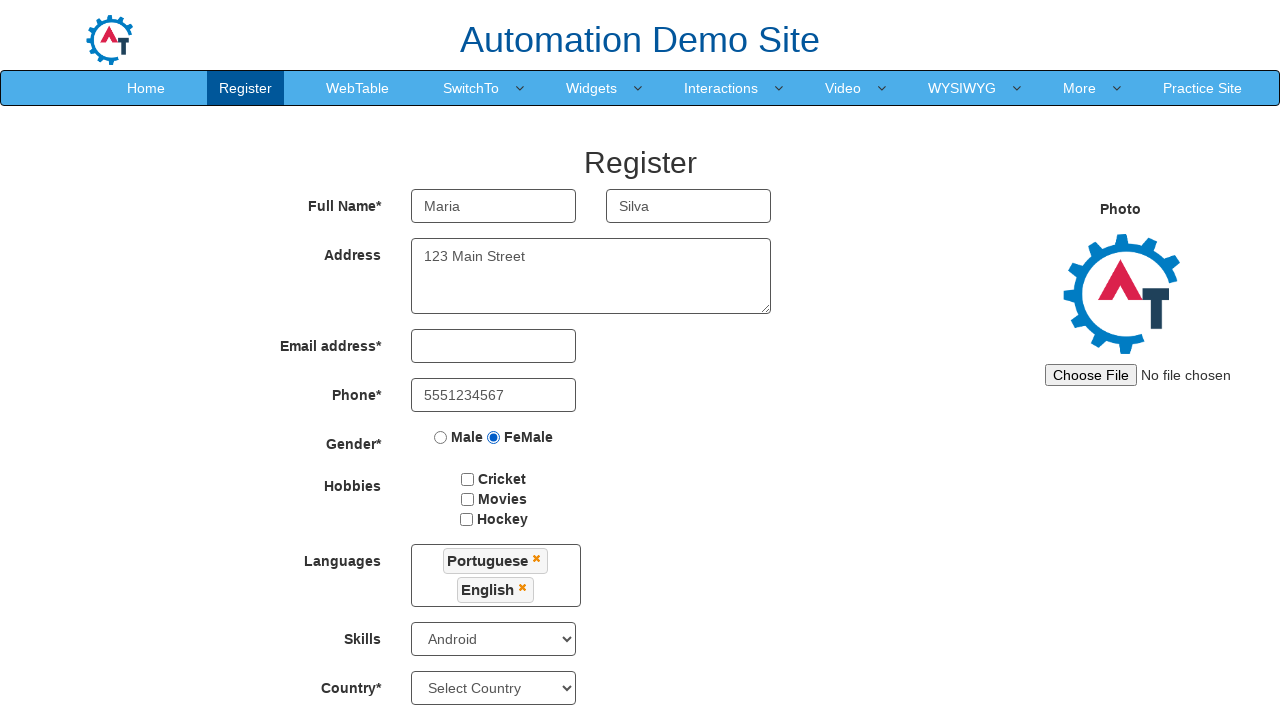